Tests right-click functionality and verifies the success message appears

Starting URL: https://demoqa.com/buttons

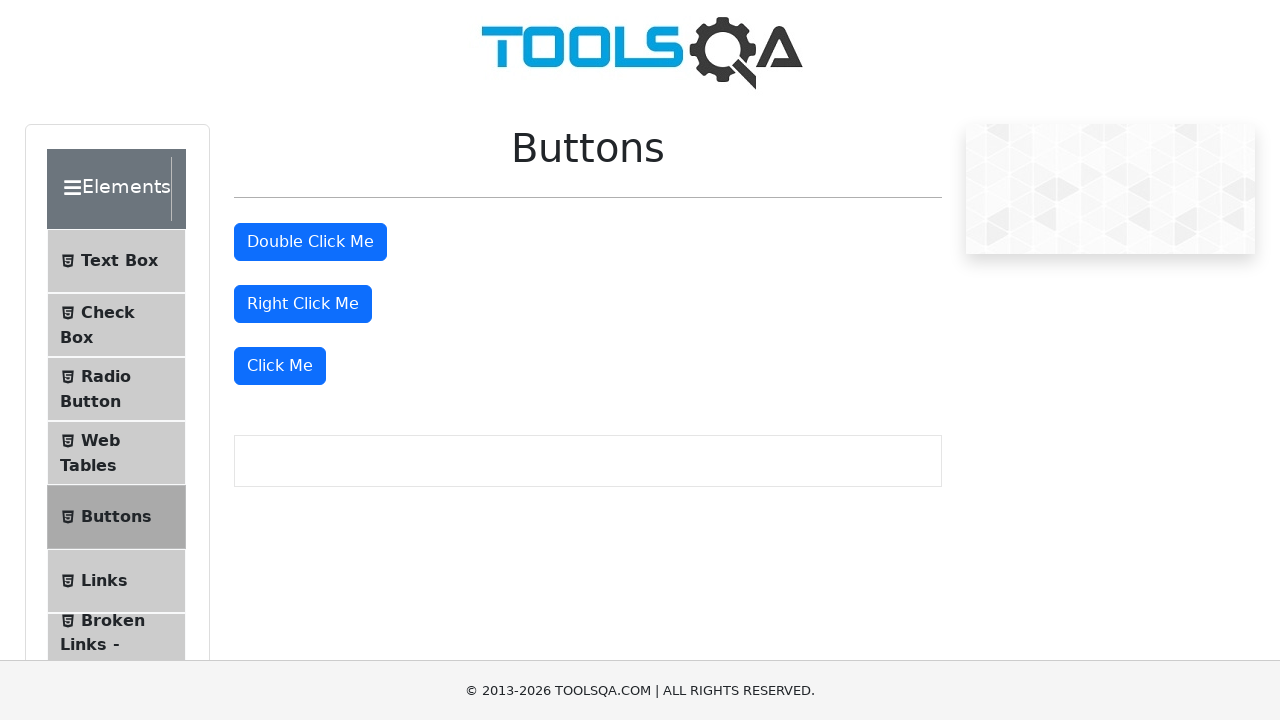

Right-clicked the right-click button at (303, 304) on #rightClickBtn
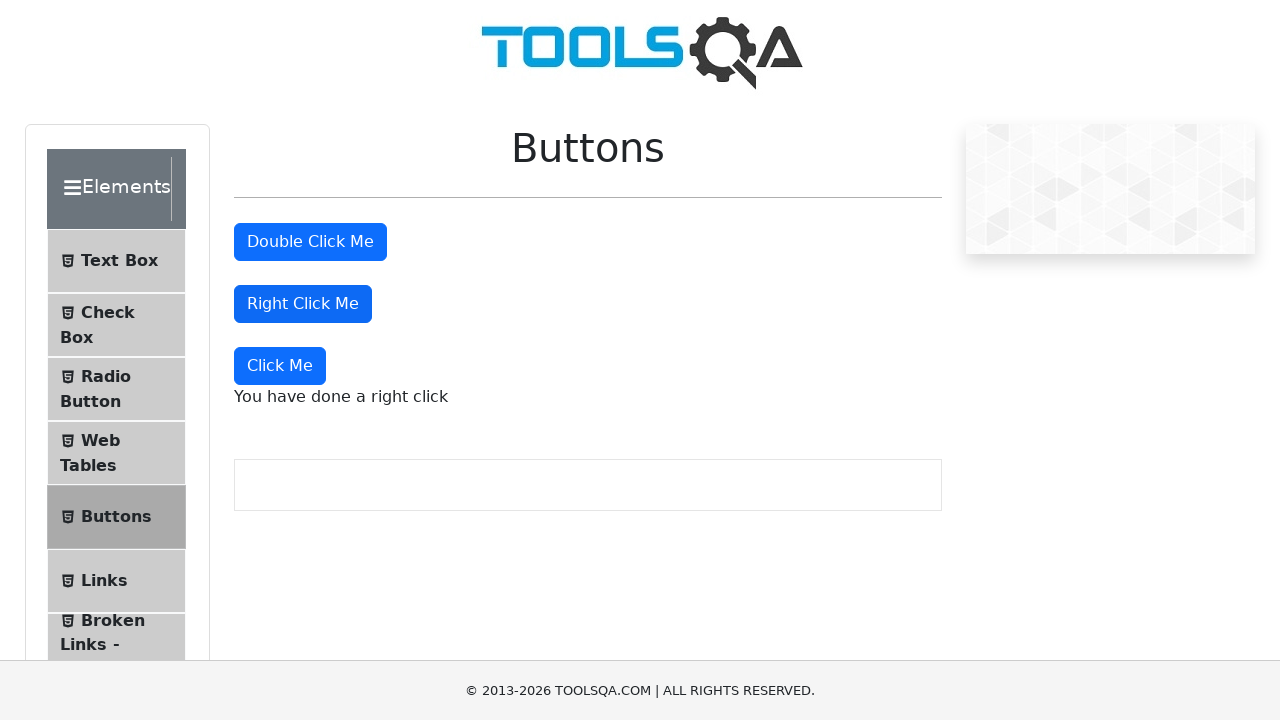

Waited 2000ms for right-click message to appear
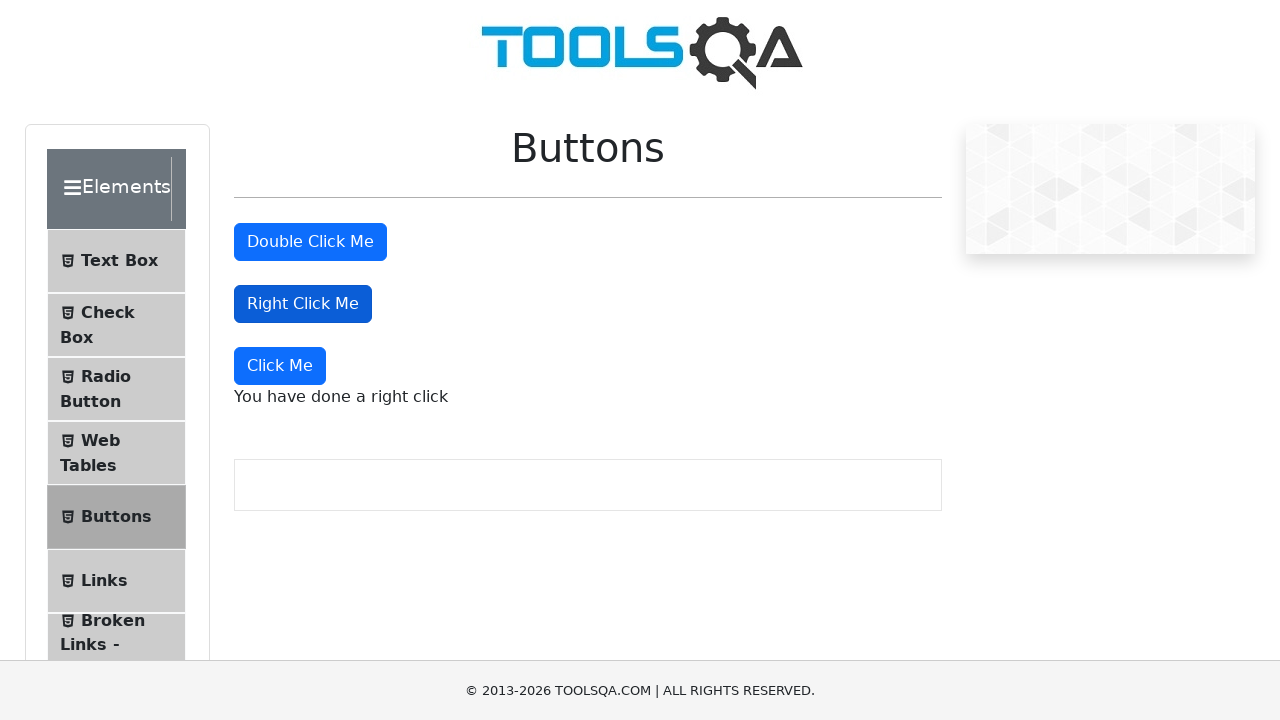

Verified right-click success message appears with correct text
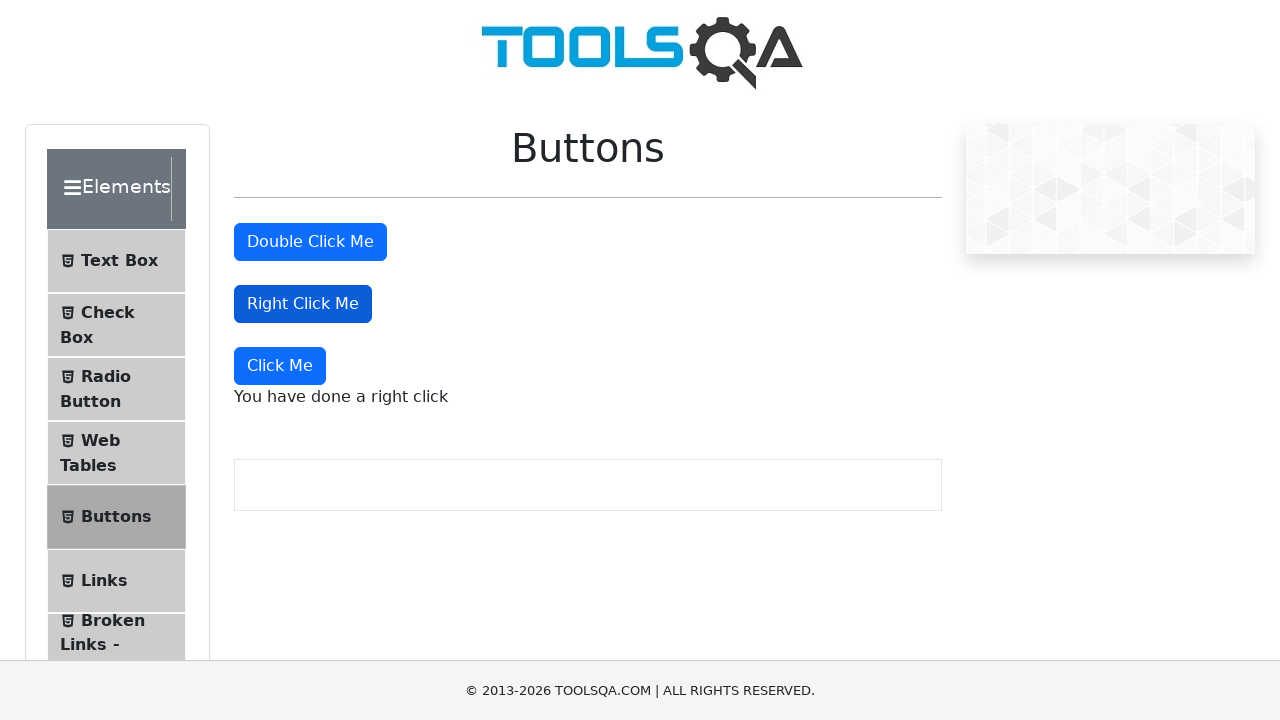

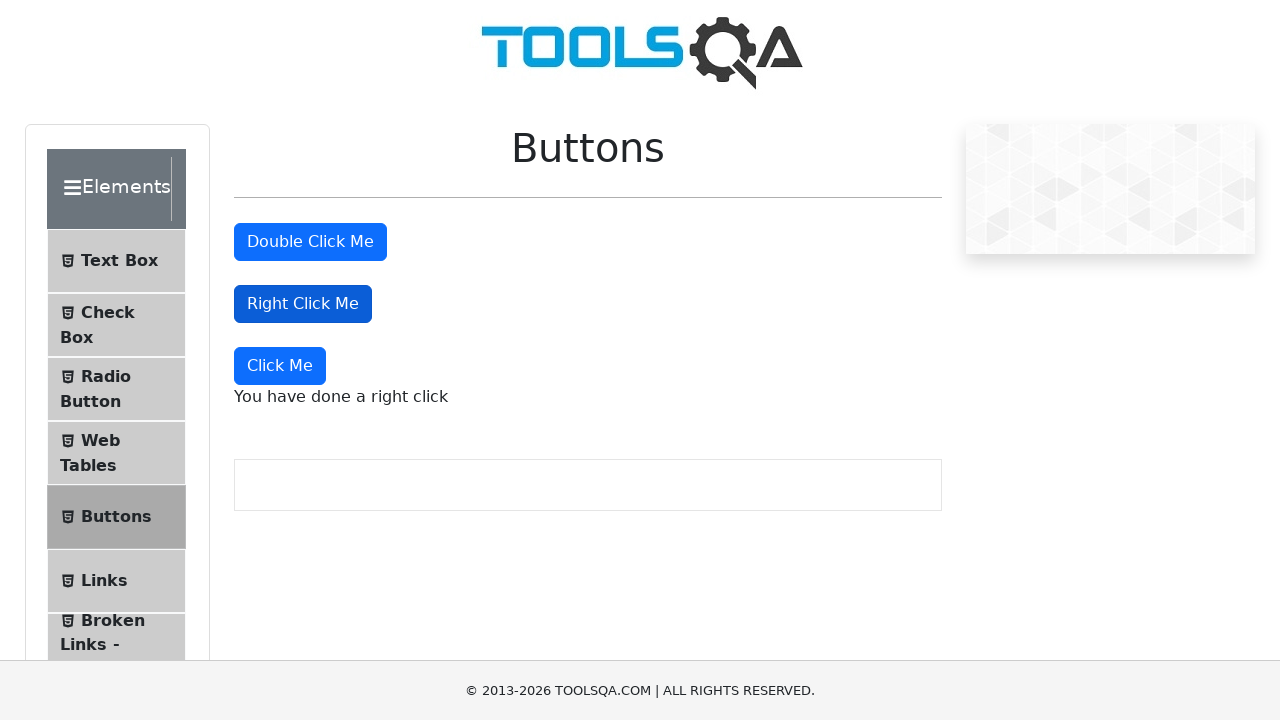